Opens the RedBus travel booking website and verifies the page loads successfully

Starting URL: https://www.redbus.in/

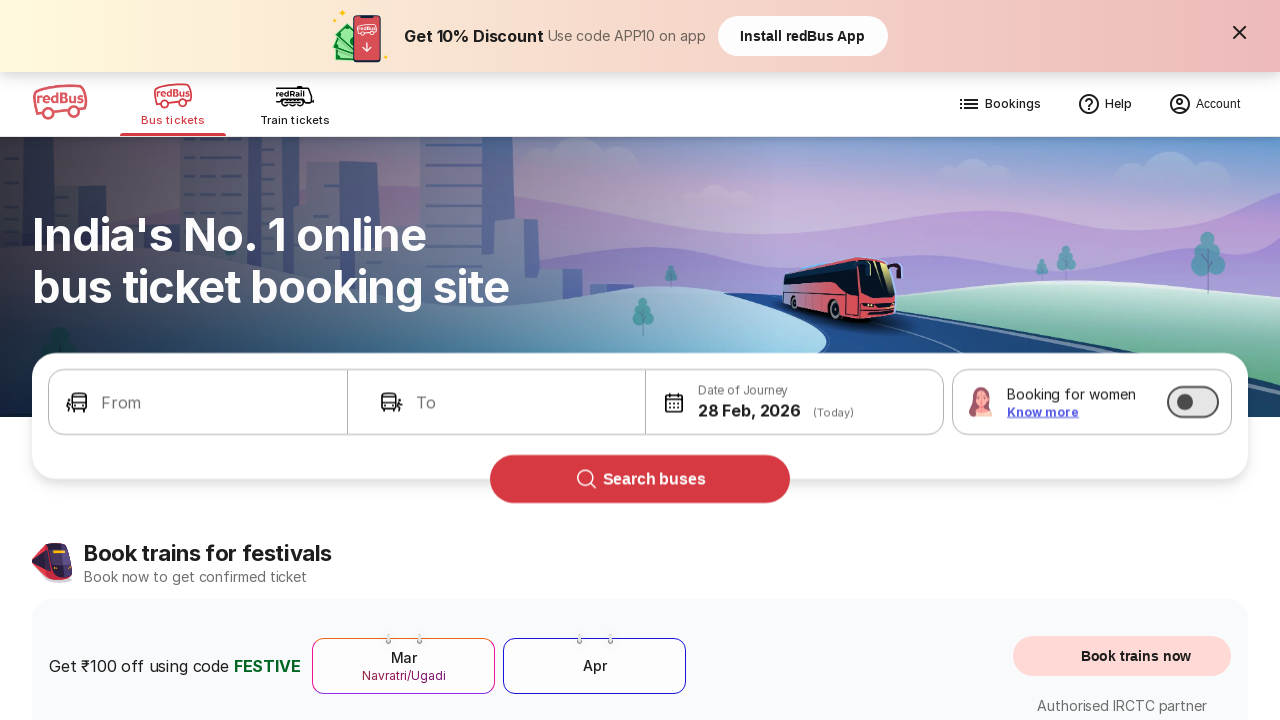

Waited for page to reach domcontentloaded state on RedBus website
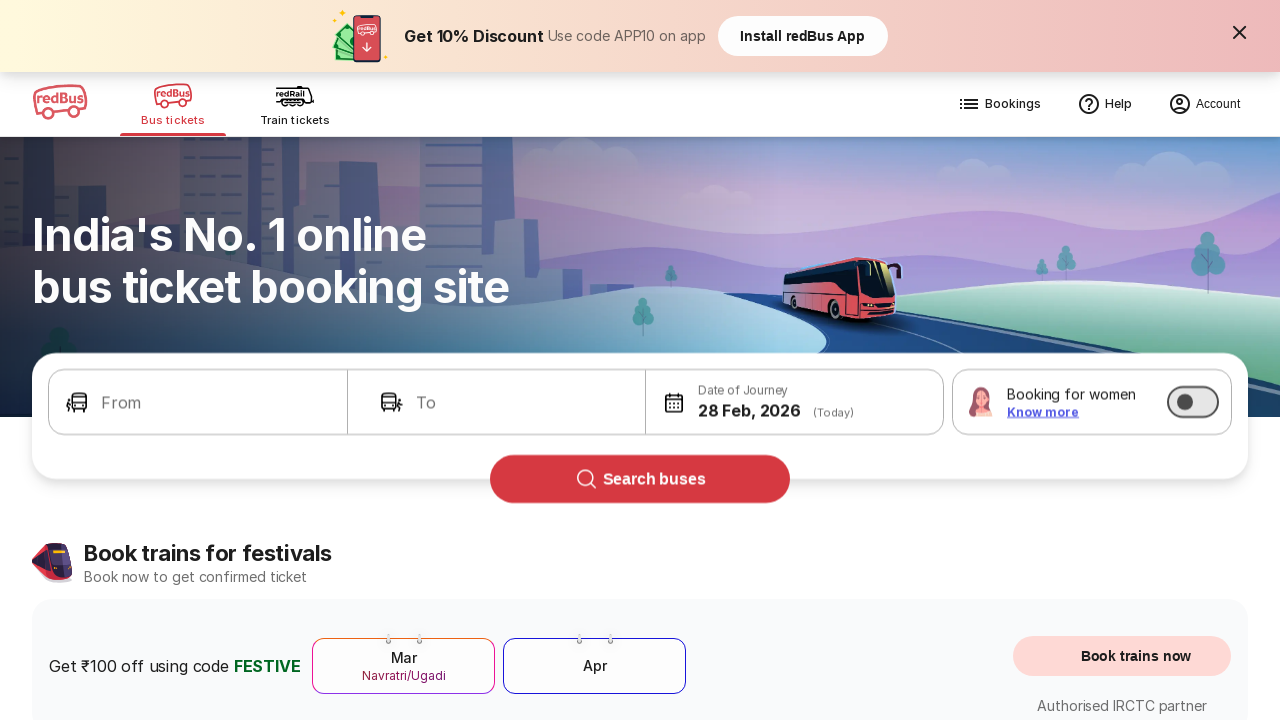

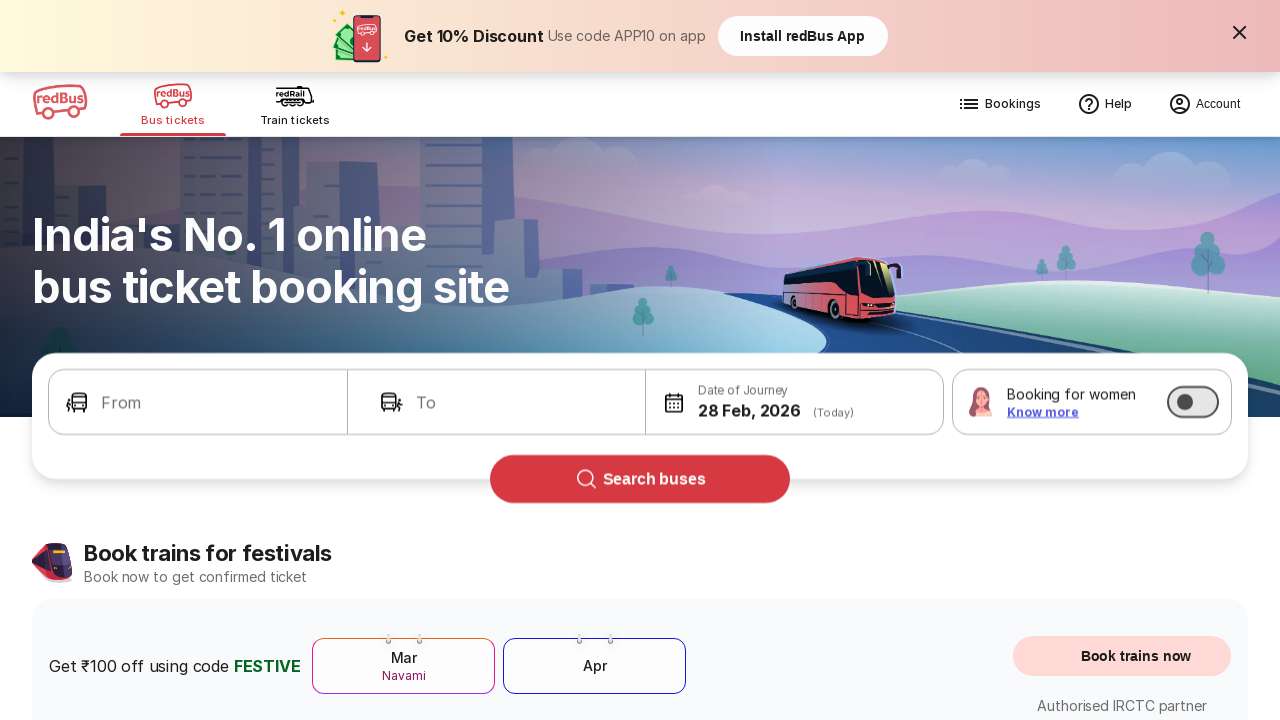